Navigates to Python.org homepage and verifies that the upcoming events widget with dates and event names is displayed.

Starting URL: https://www.python.org

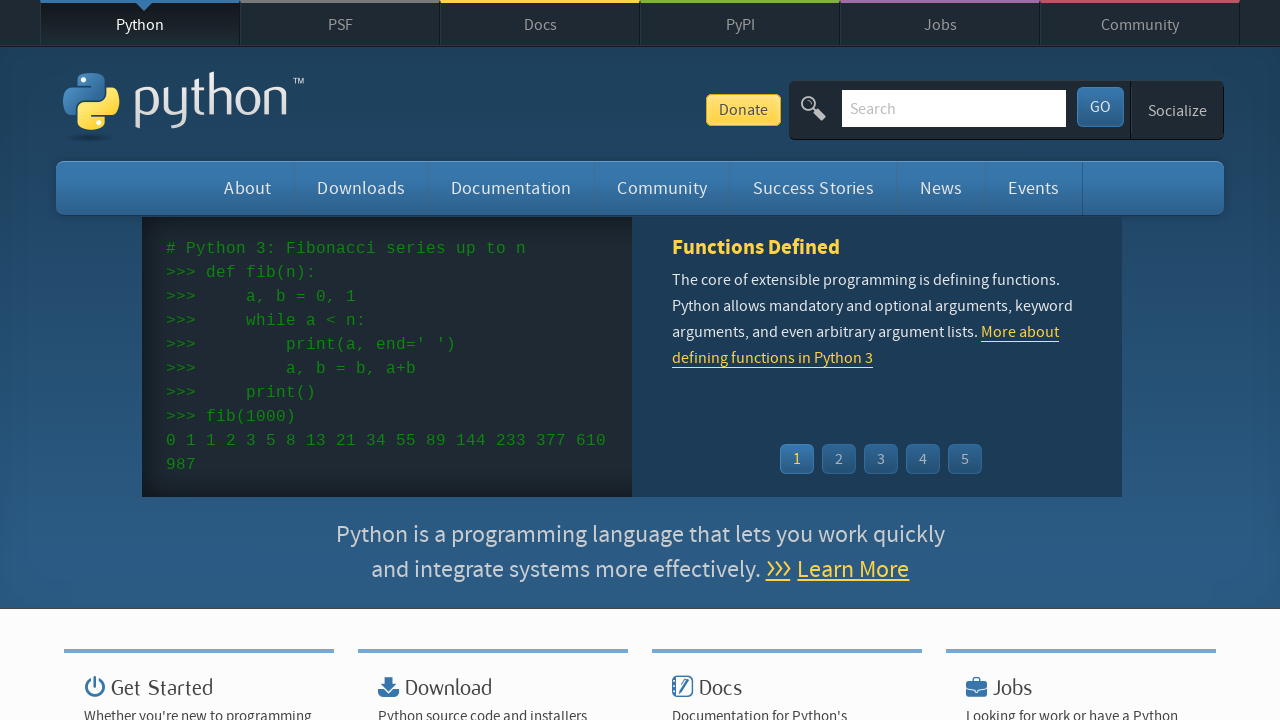

Navigated to Python.org homepage
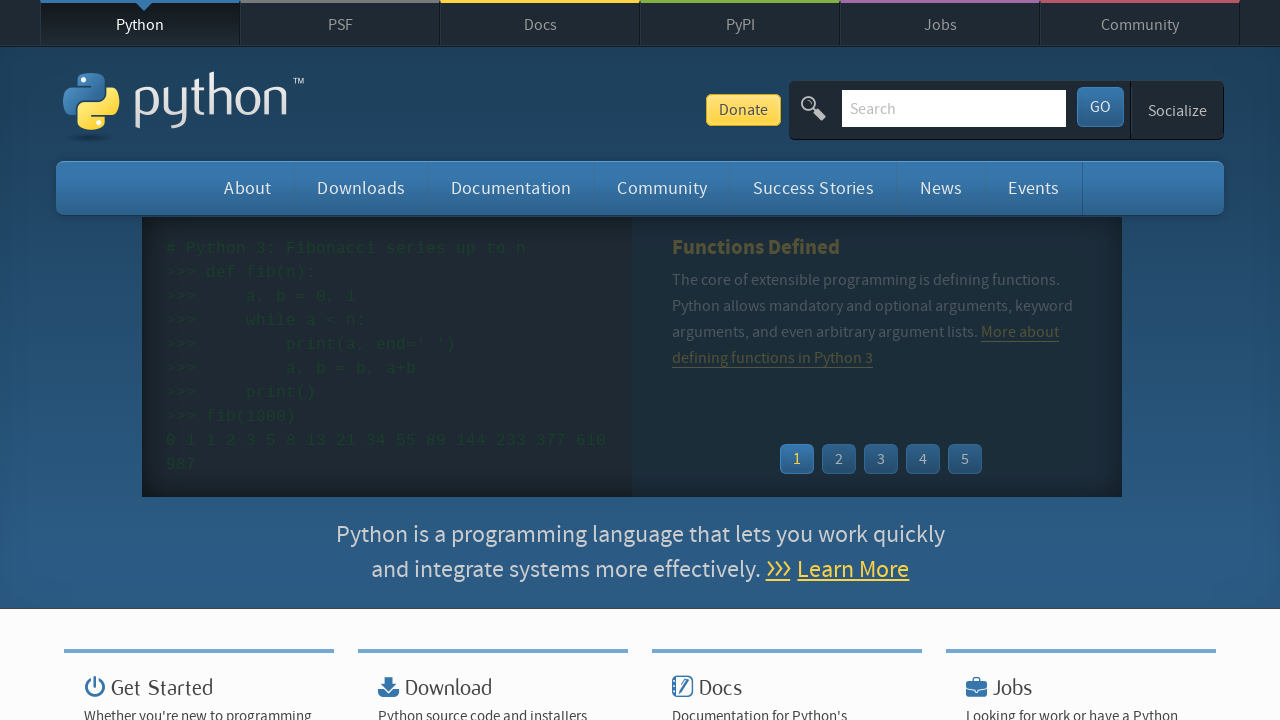

Events widget dates loaded
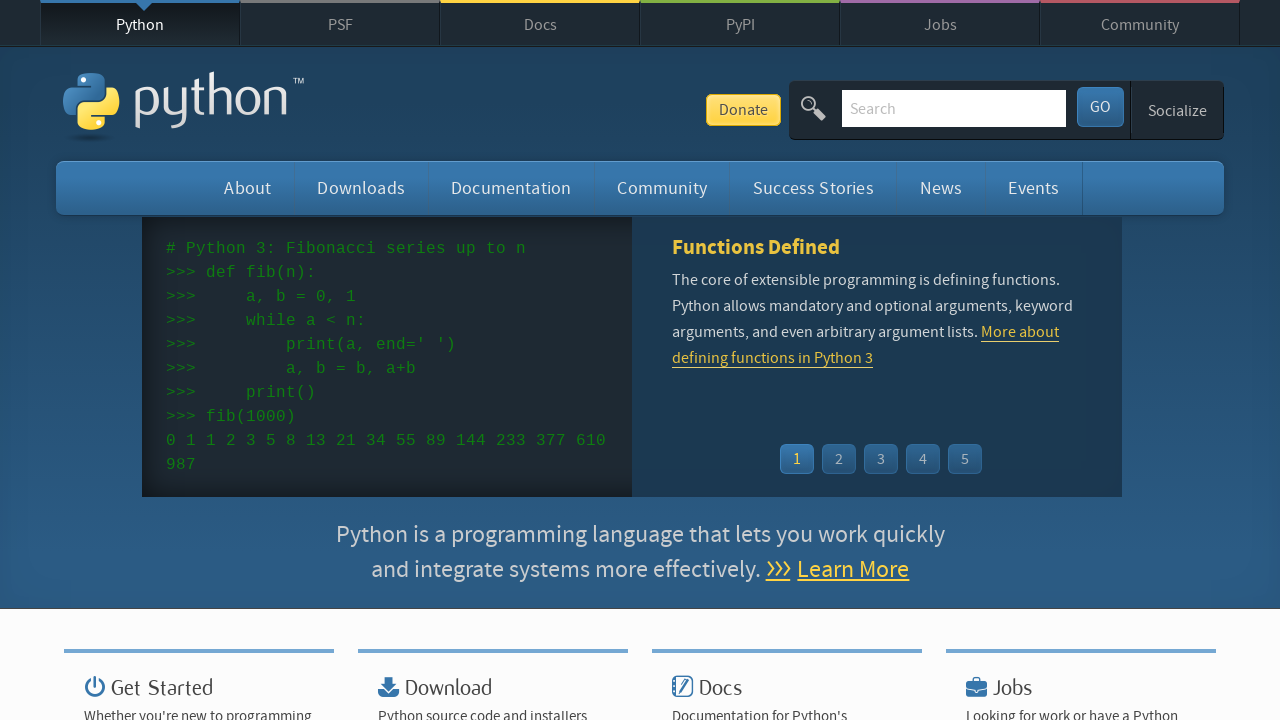

Upcoming events widget with event names is displayed
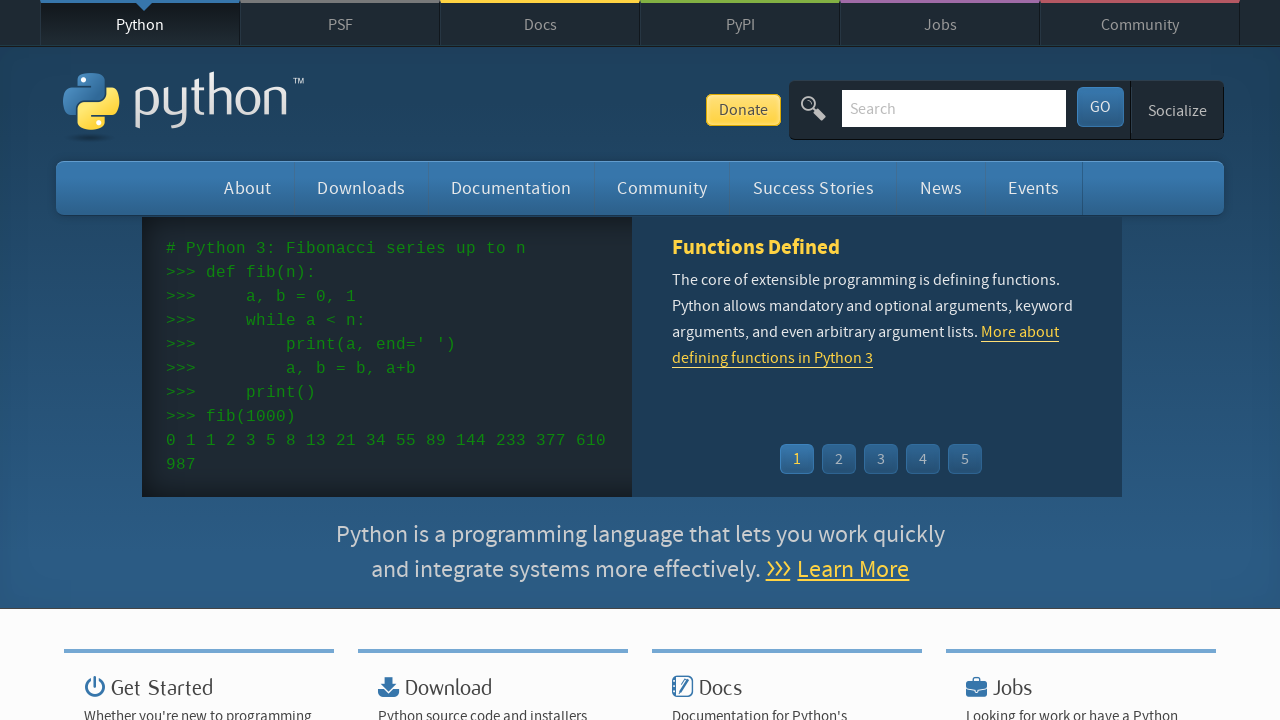

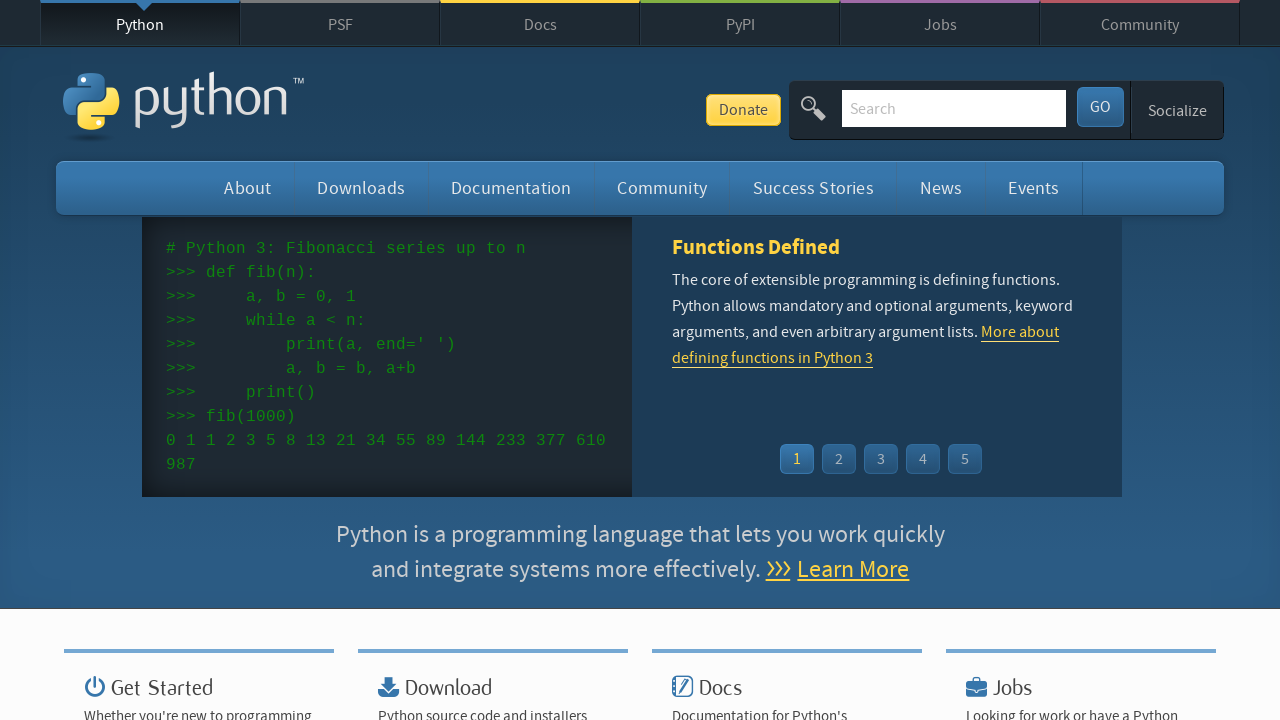